Tests typing text into an email field on a forgot password page by entering an email address with a typing delay

Starting URL: https://the-internet.herokuapp.com/forgot_password

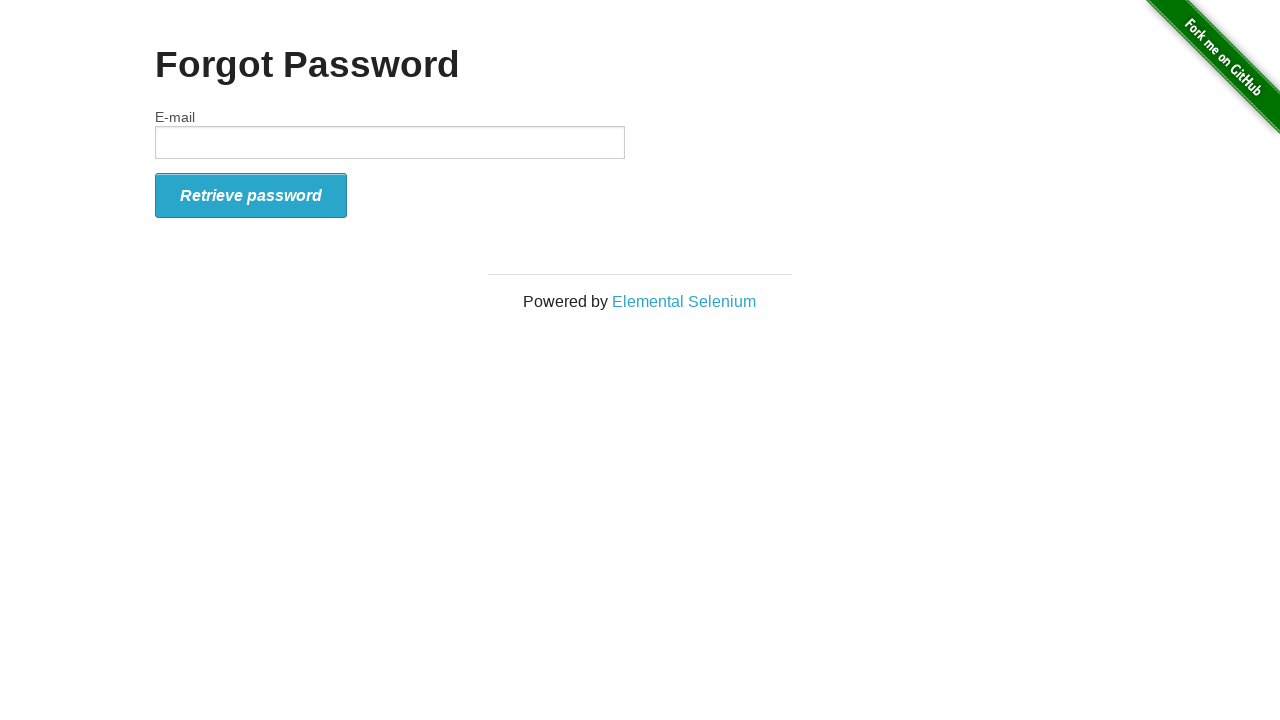

Navigated to forgot password page
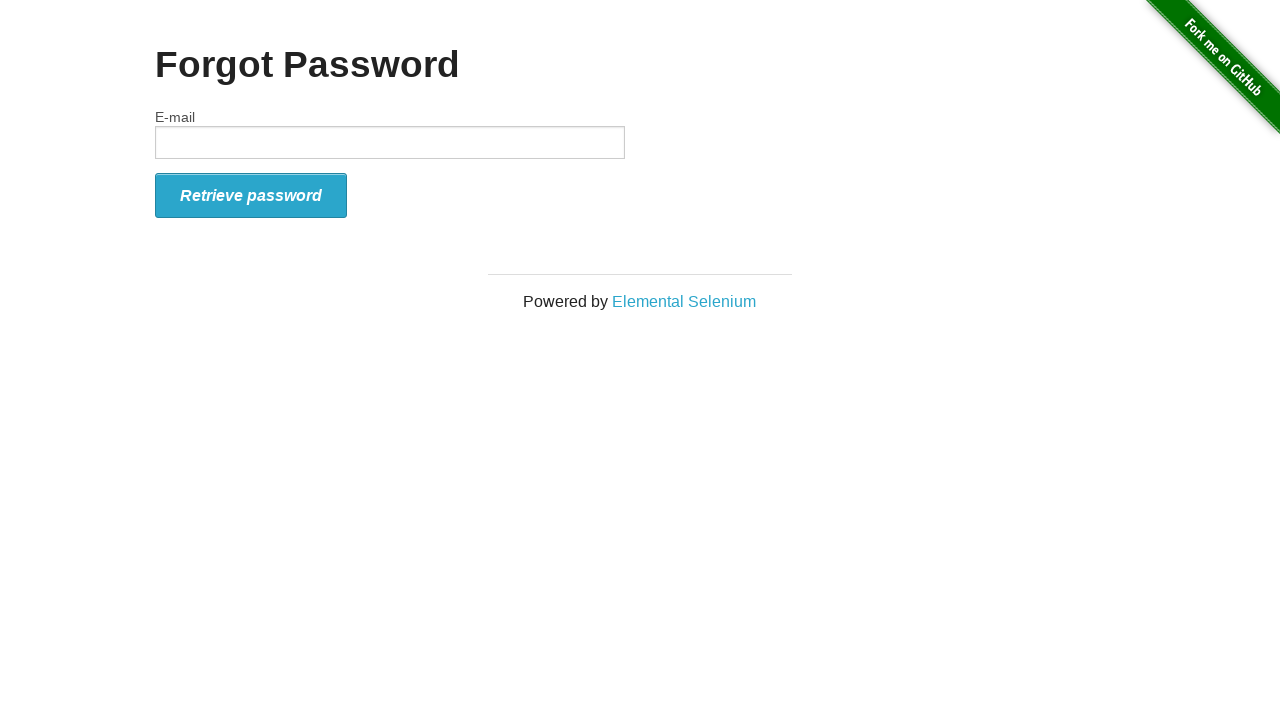

Typed email address 'sarah.johnson42@example.com' into email field with delay on #email
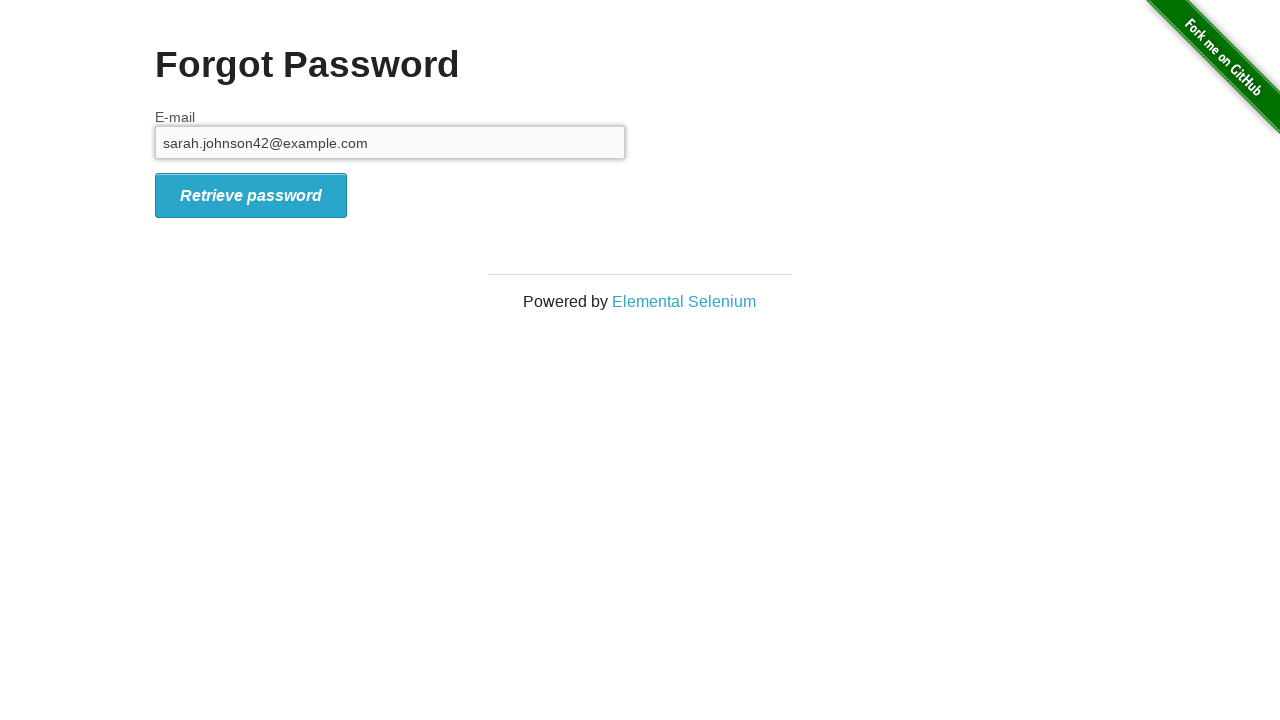

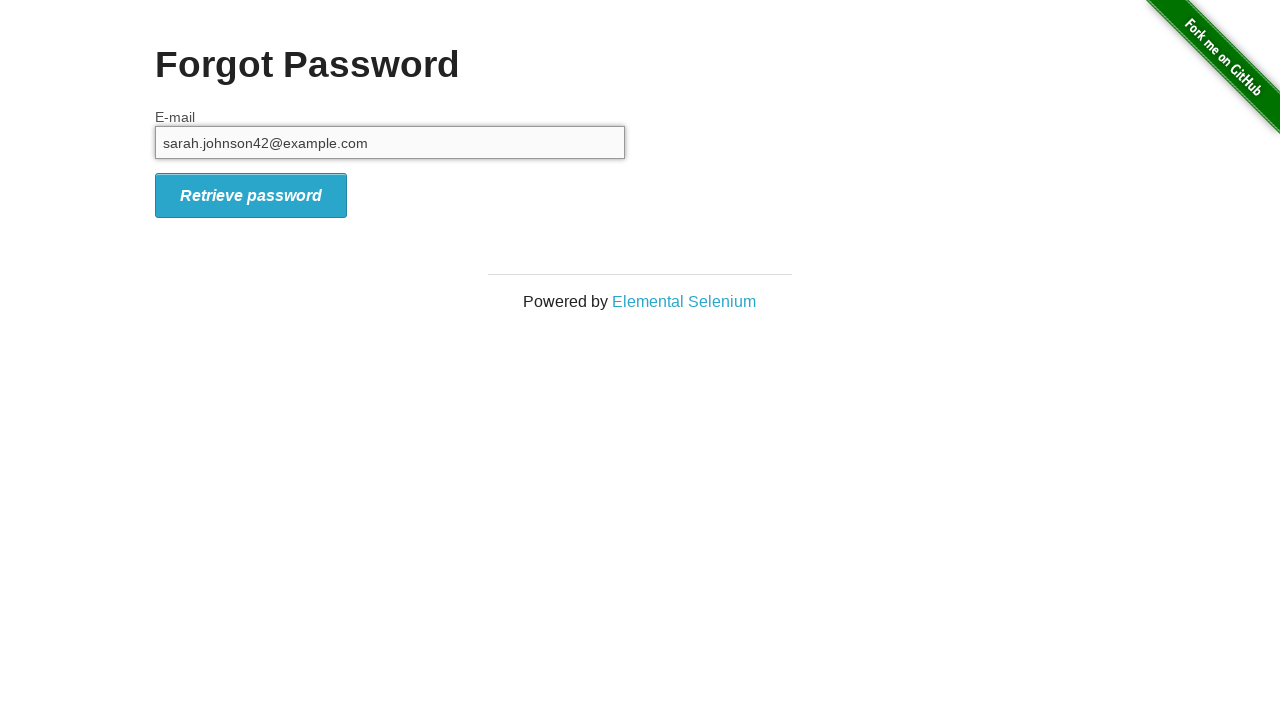